Tests page scrolling functionality by clicking a radio button and then scrolling down the page using JavaScript execution

Starting URL: https://rahulshettyacademy.com/AutomationPractice/

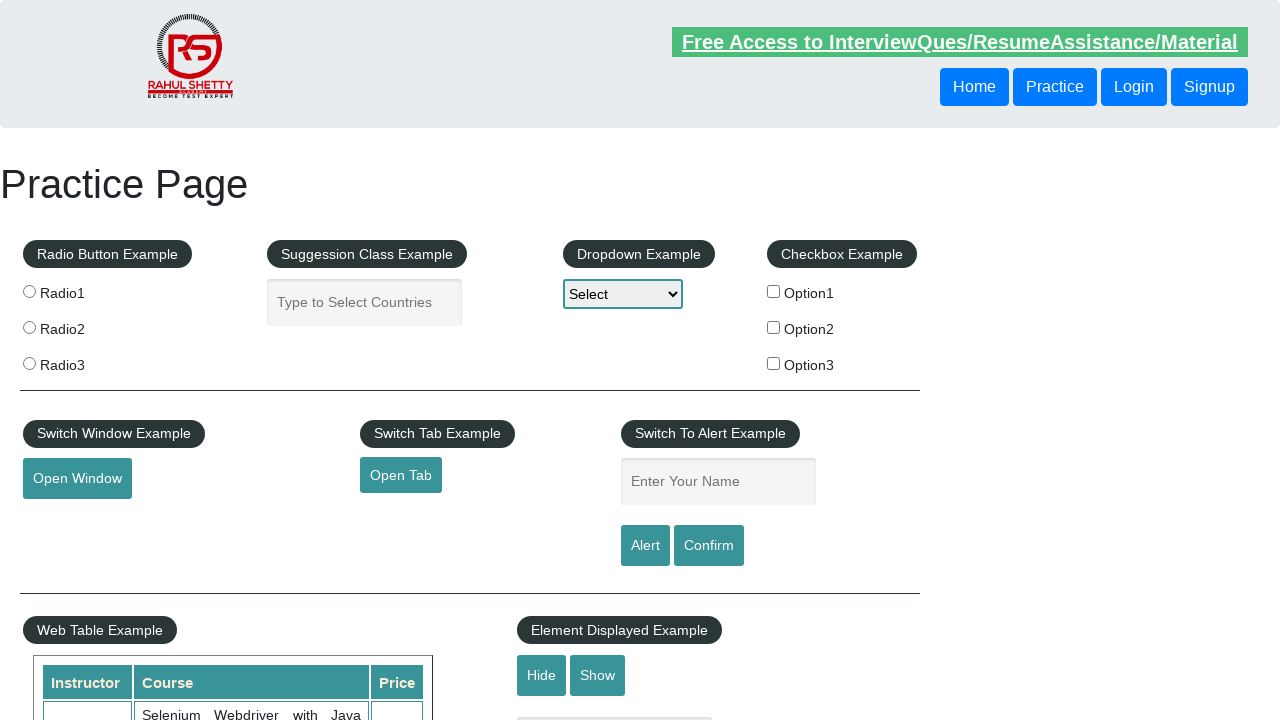

Clicked the first radio button (radio1) at (29, 291) on input[value='radio1']
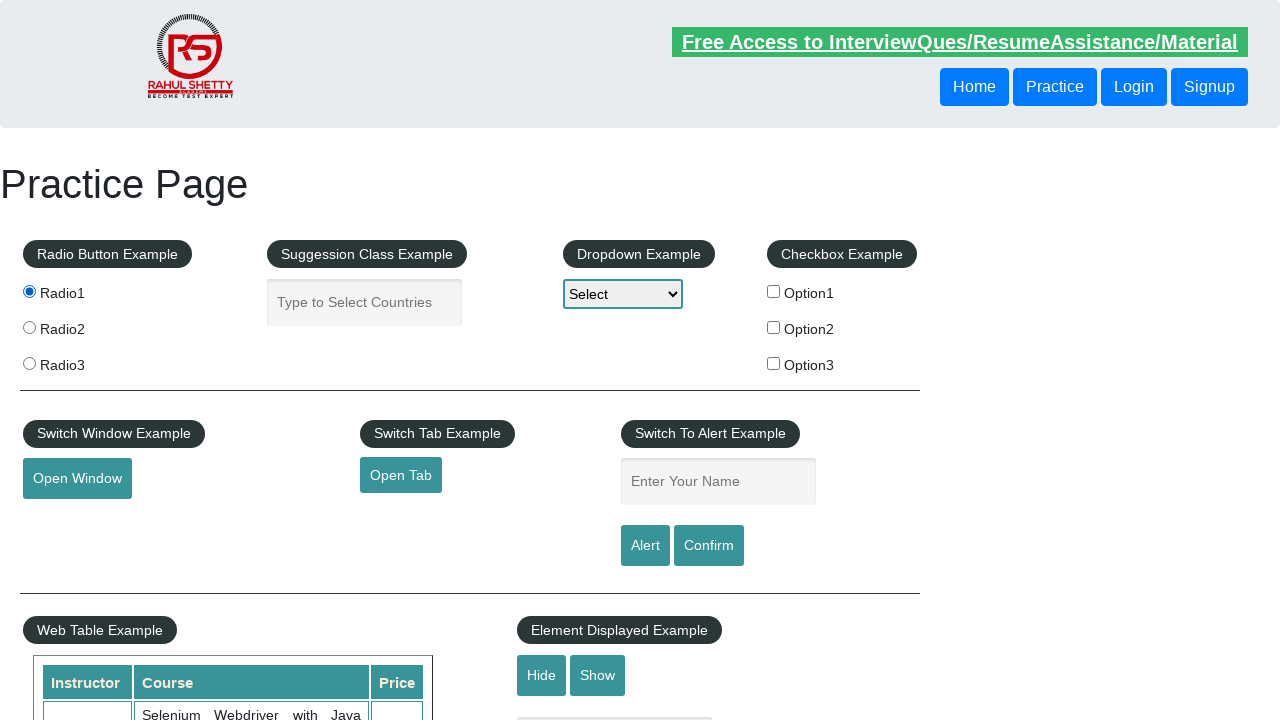

Scrolled page down by 550 pixels using JavaScript
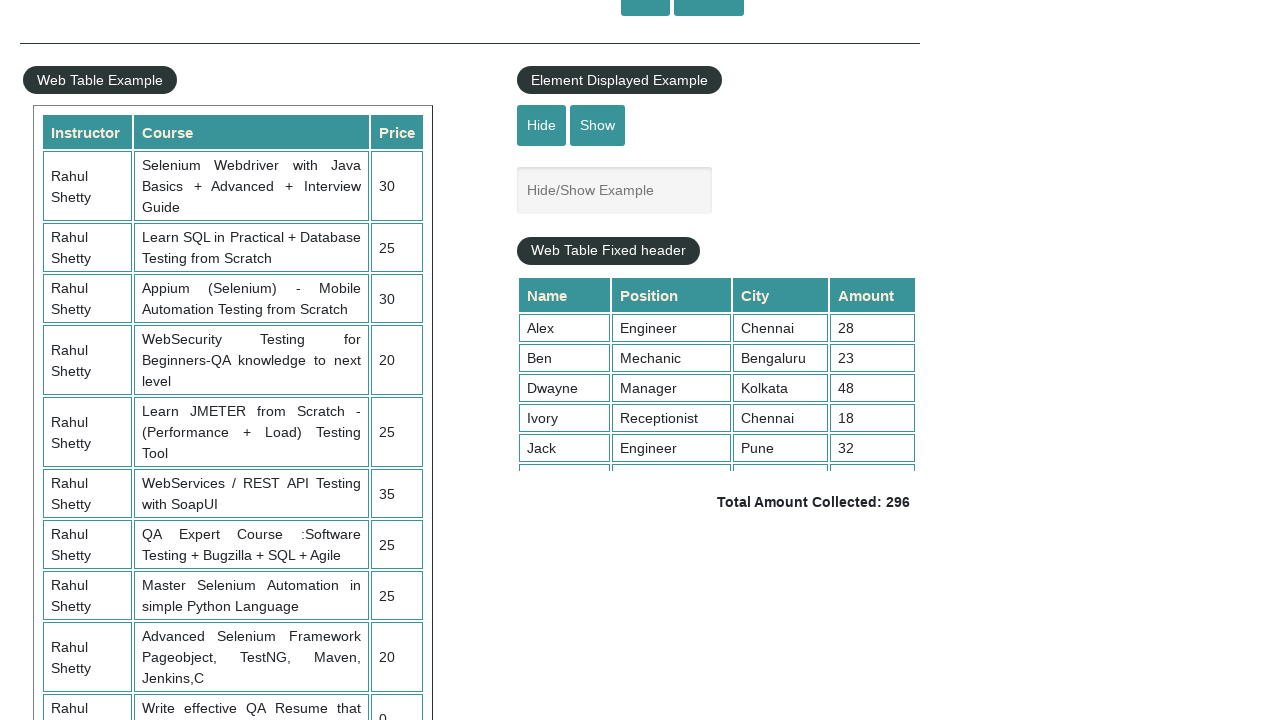

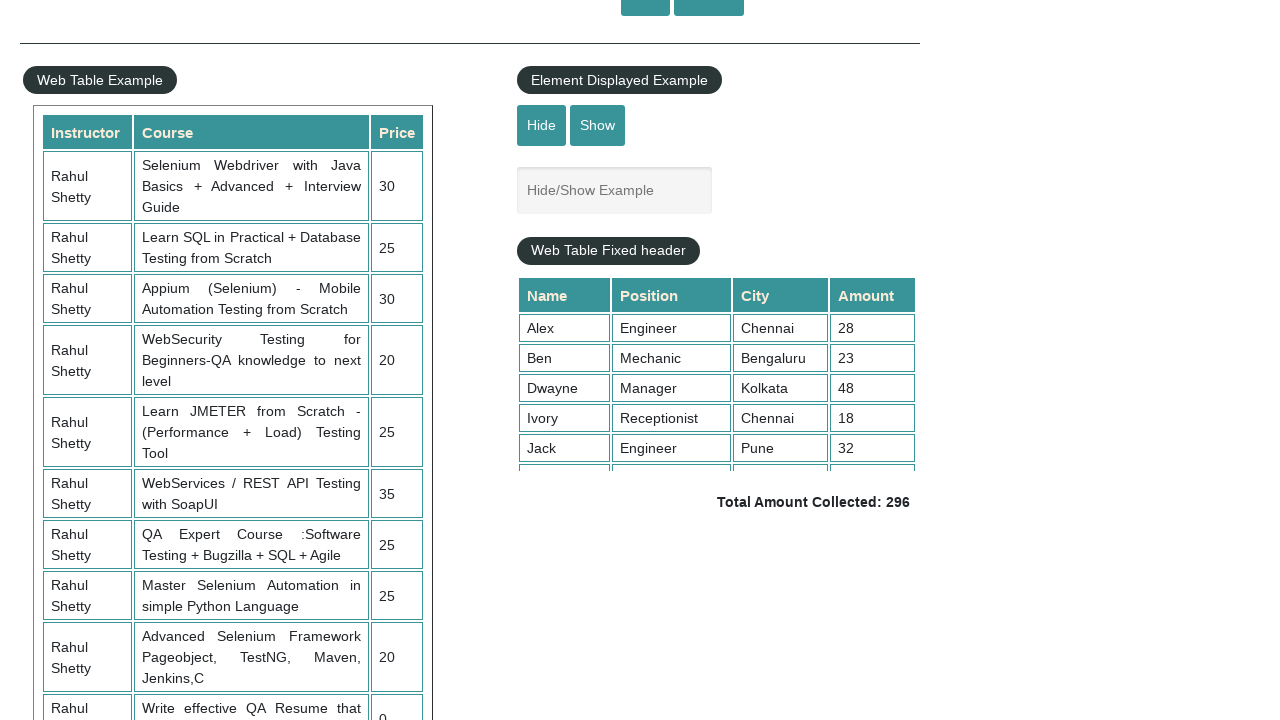